Tests dynamic content loading by clicking a Start button and waiting for the dynamically loaded text to appear on the page.

Starting URL: https://the-internet.herokuapp.com/dynamic_loading/2

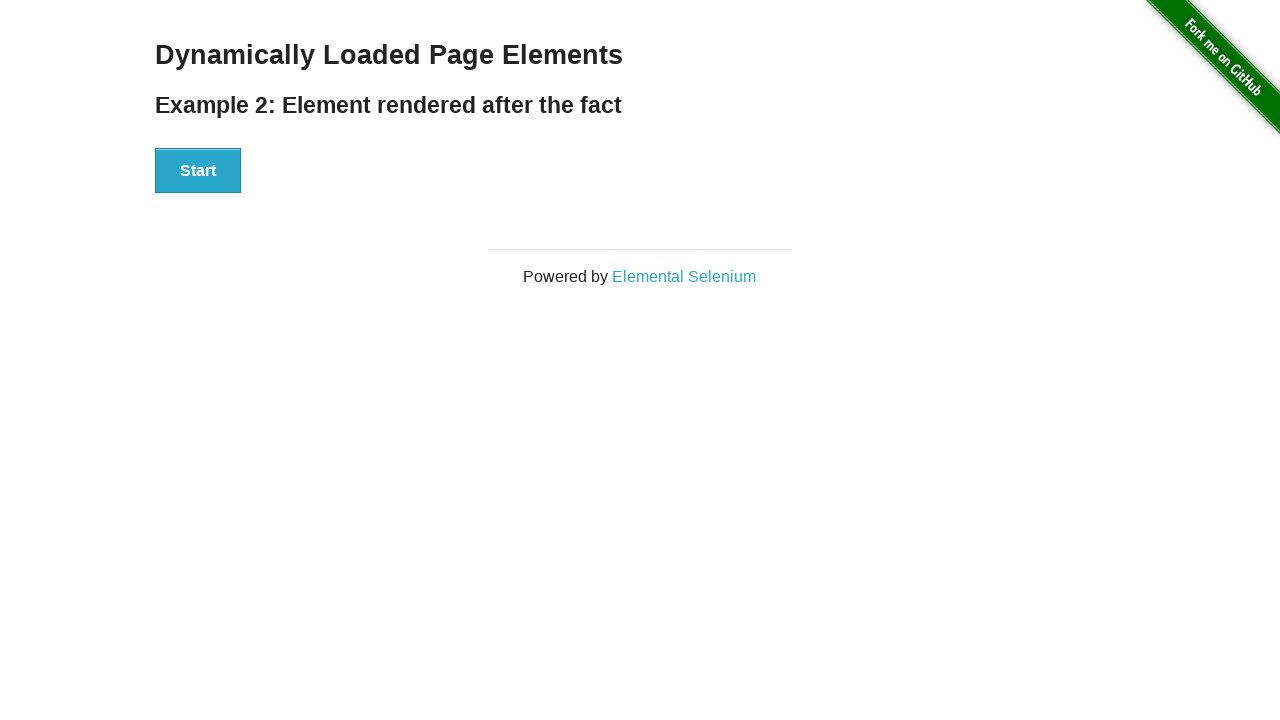

Clicked Start button to trigger dynamic content loading at (198, 171) on xpath=//button[text()='Start']
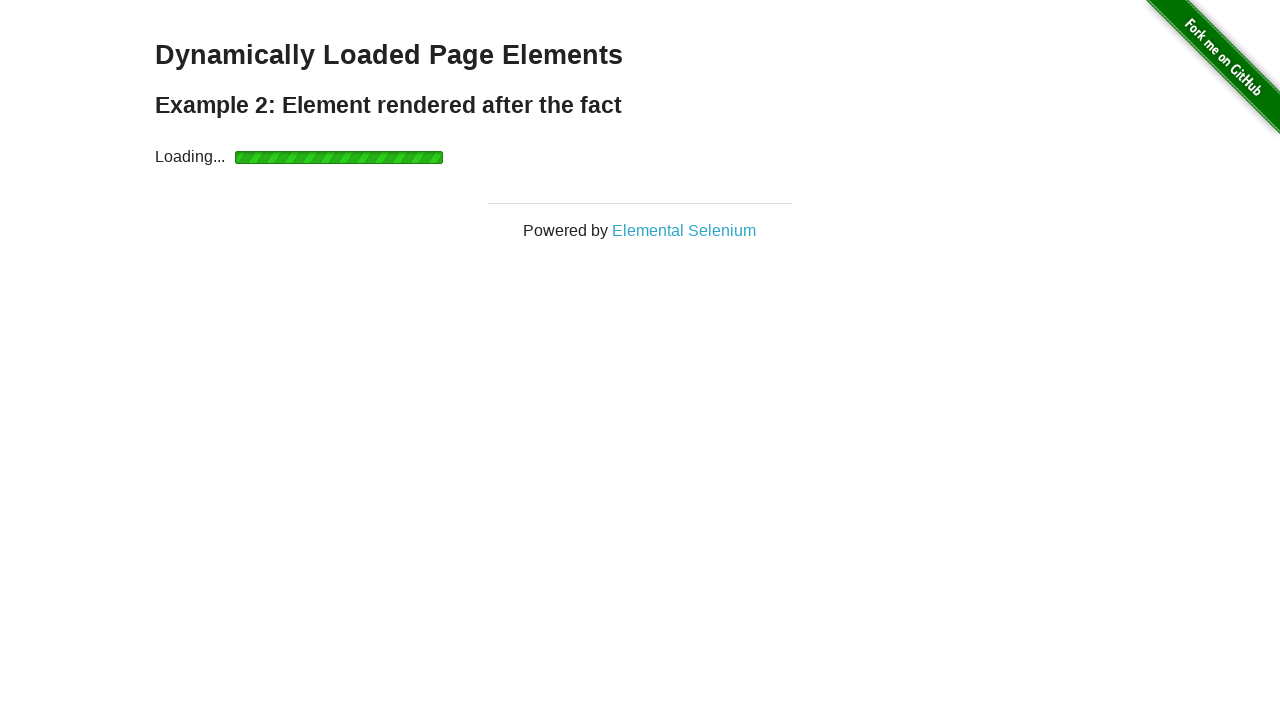

Waited for dynamically loaded text to appear
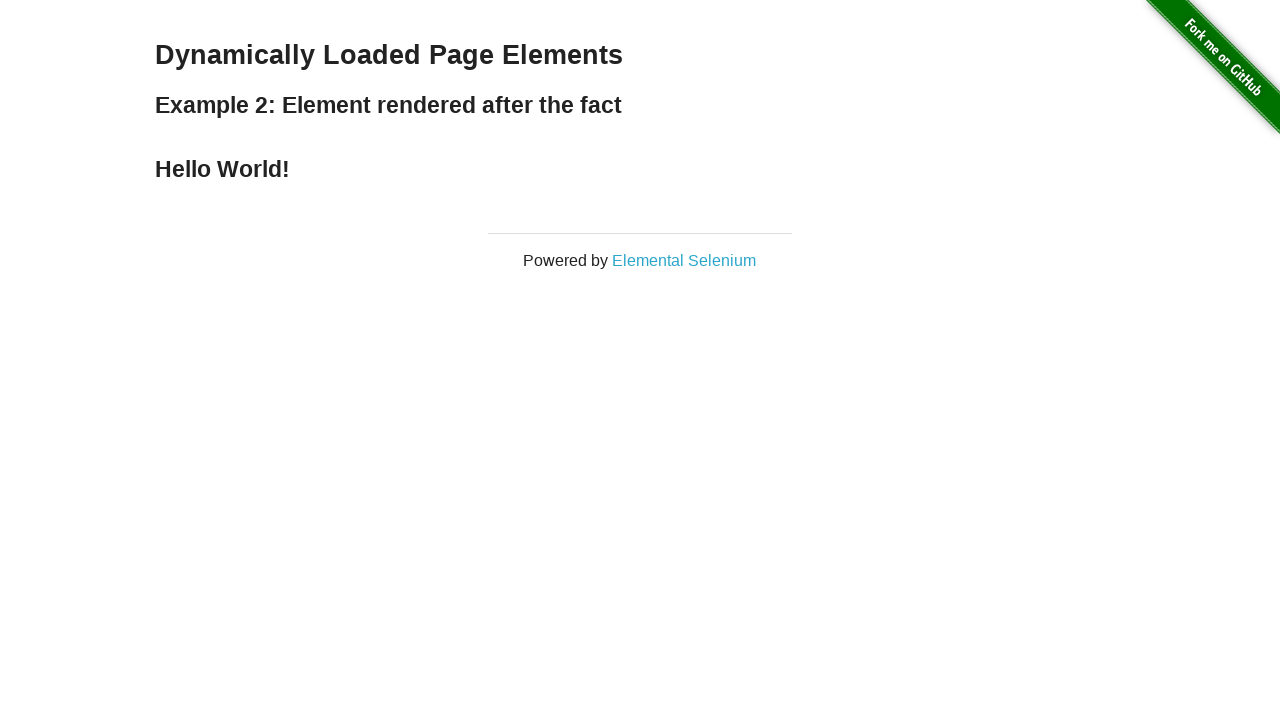

Retrieved loaded text content: 'Hello World!'
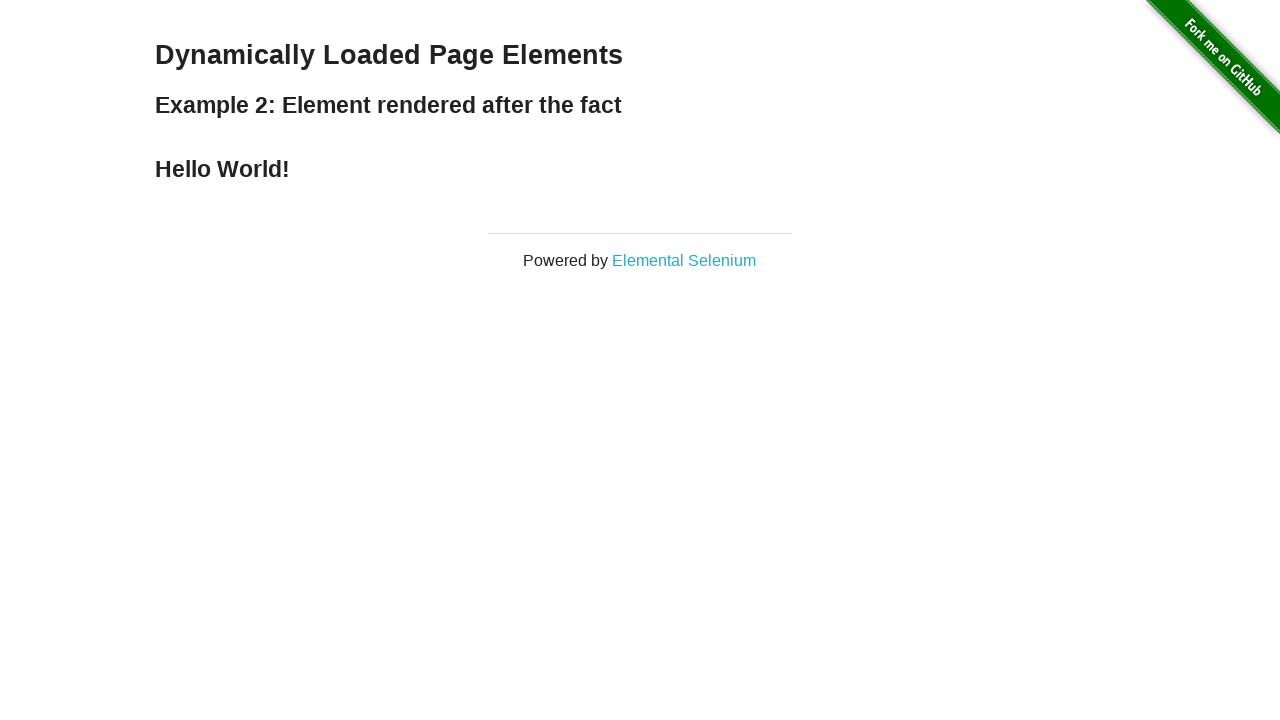

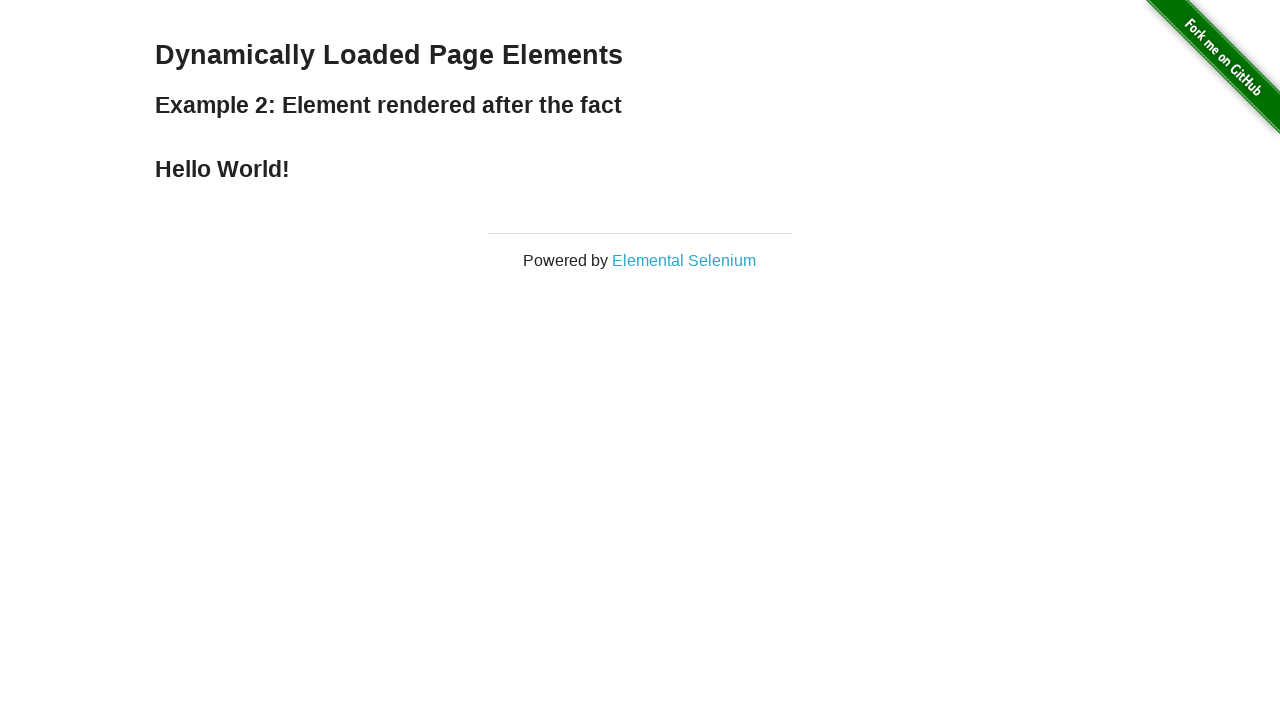